Tests dynamic controls functionality by finding a checkbox, clicking it to select, verifying selection, then clicking again to deselect and verifying the deselection.

Starting URL: https://v1.training-support.net/selenium/dynamic-controls

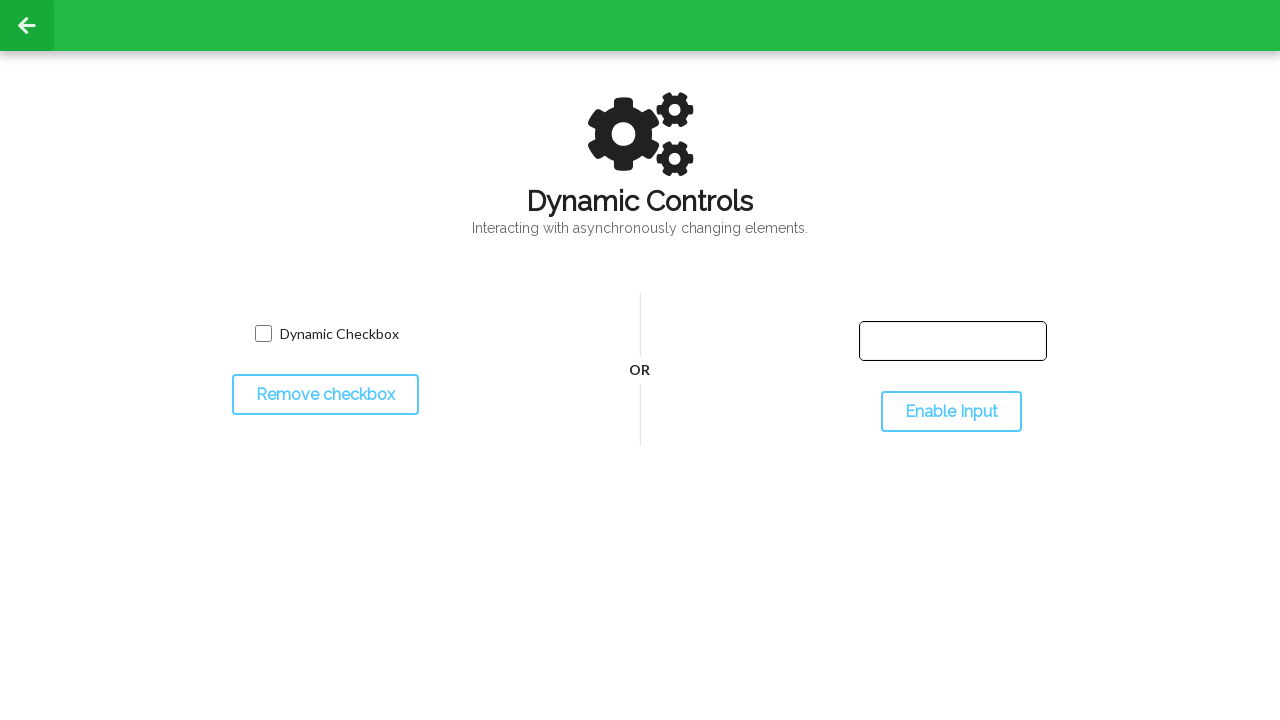

Clicked checkbox to select it at (263, 334) on input.willDisappear
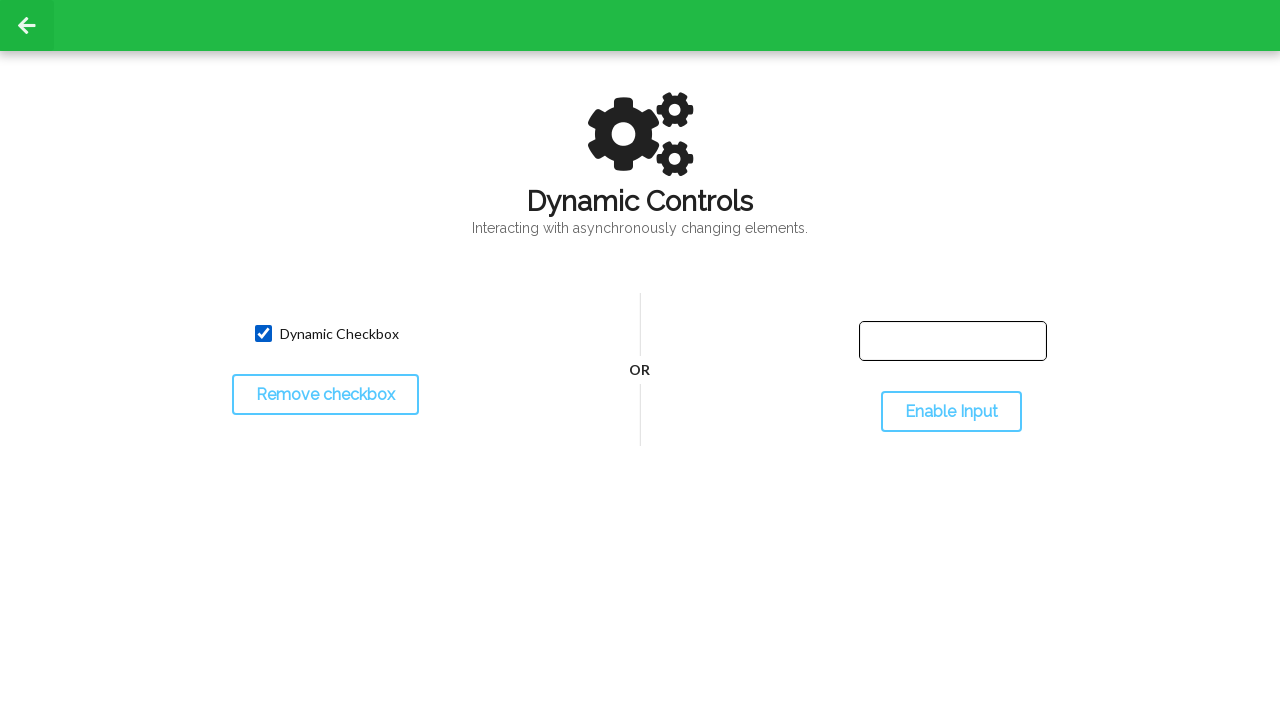

Clicked checkbox again to deselect it at (263, 334) on input.willDisappear
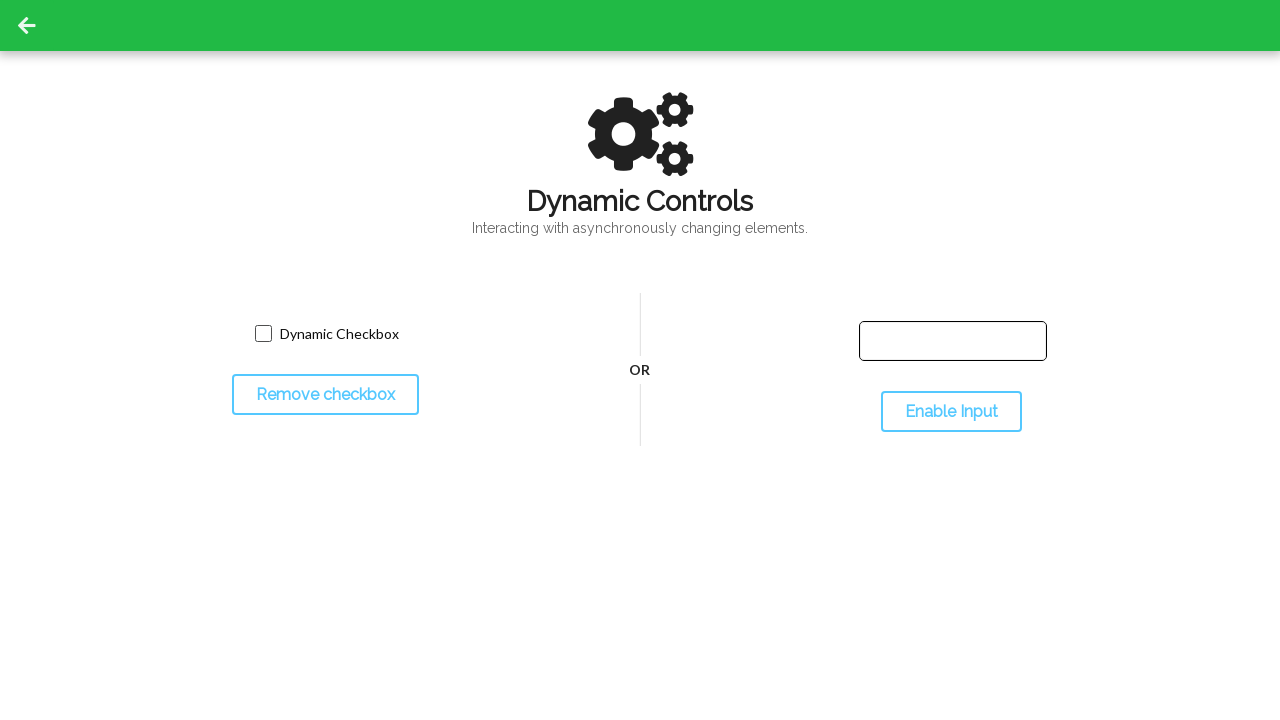

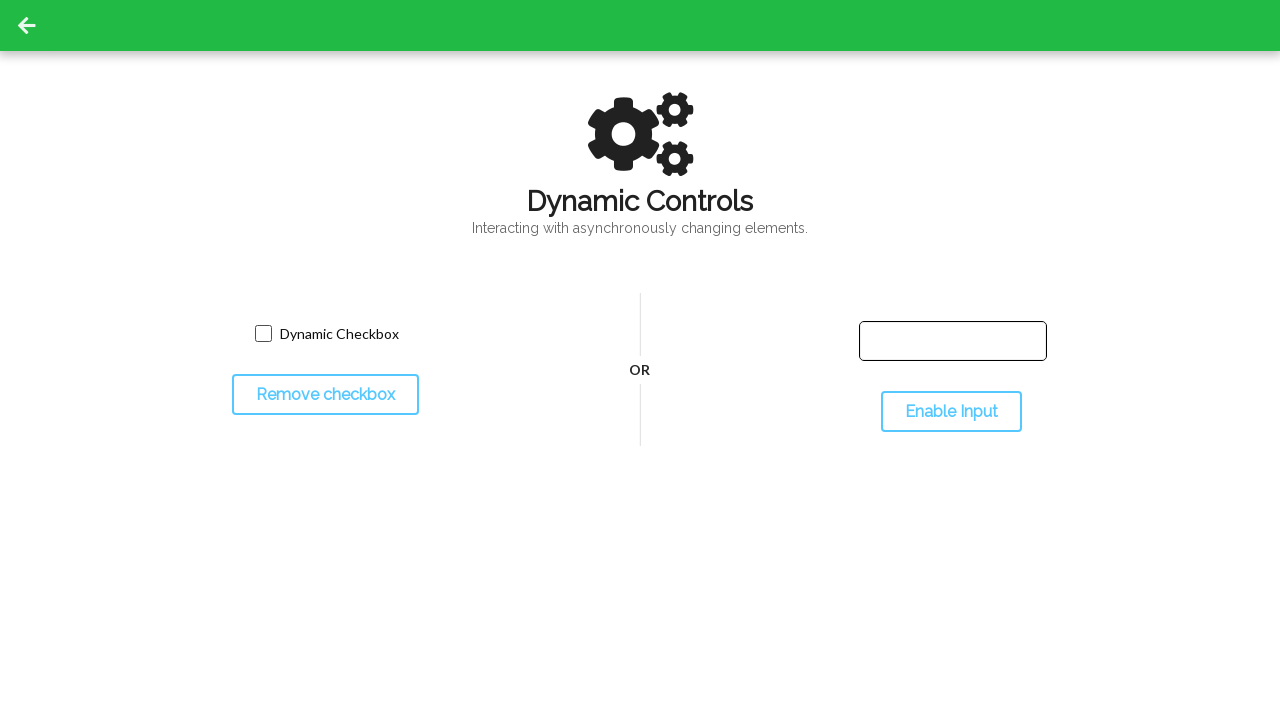